Navigates to Ubuntu homepage and verifies that 'Ubuntu' appears in the page title

Starting URL: http://www.ubuntu.com

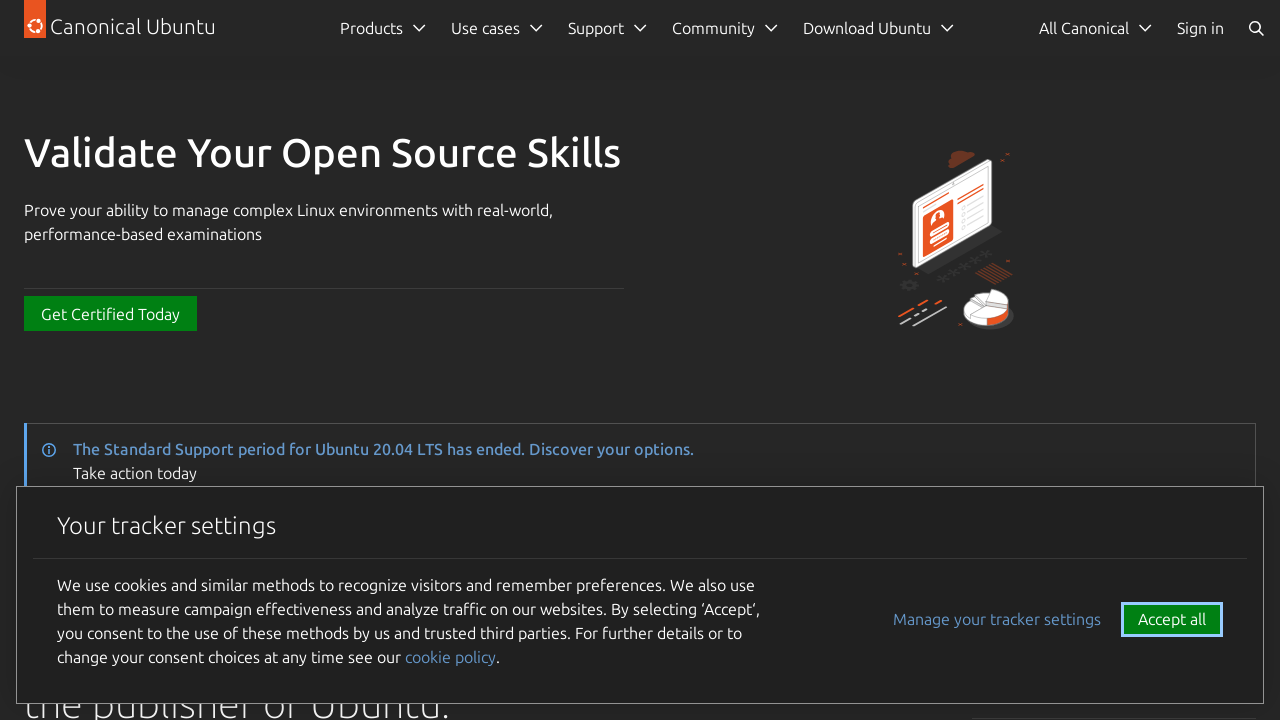

Navigated to Ubuntu homepage at http://www.ubuntu.com
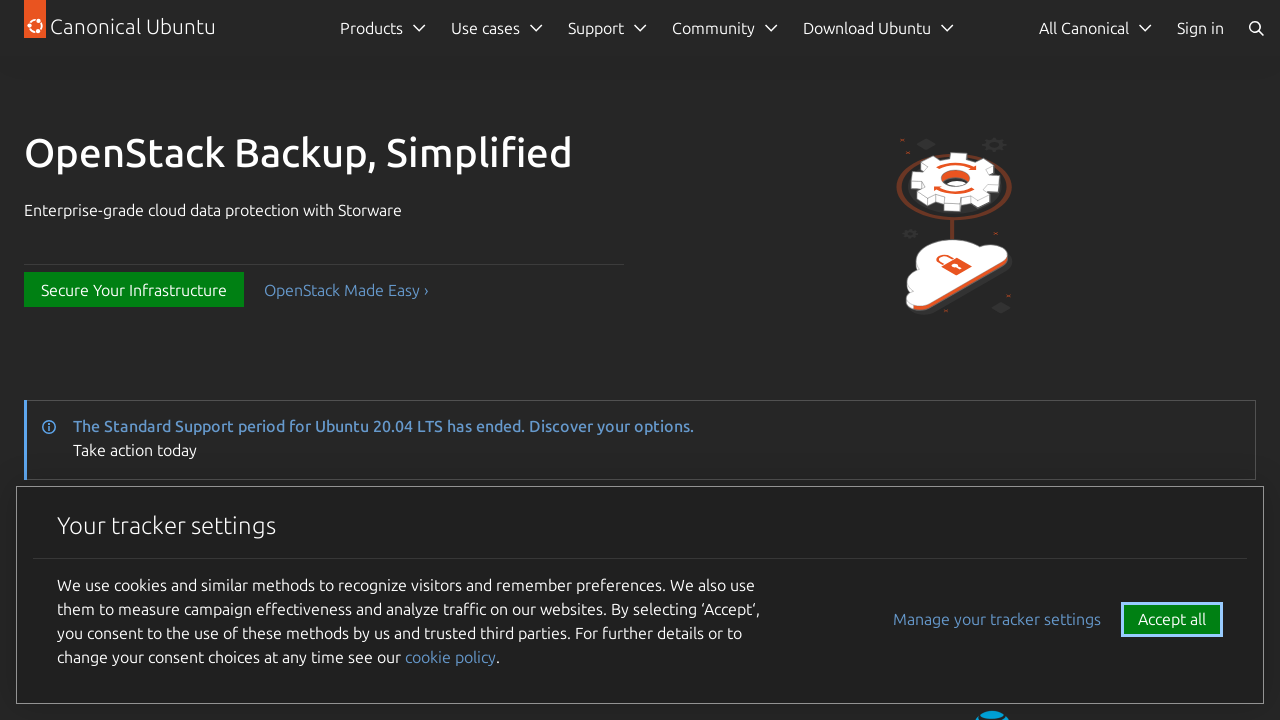

Page loaded with domcontentloaded state
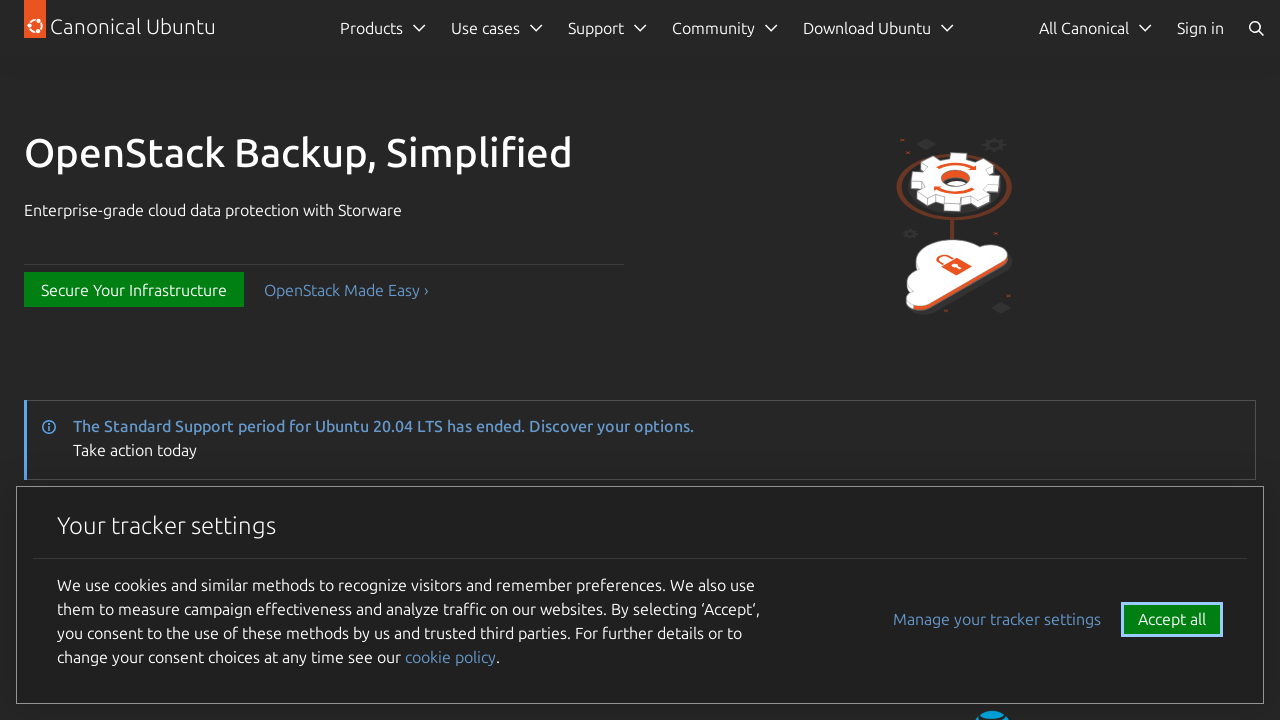

Verified that 'Ubuntu' appears in the page title
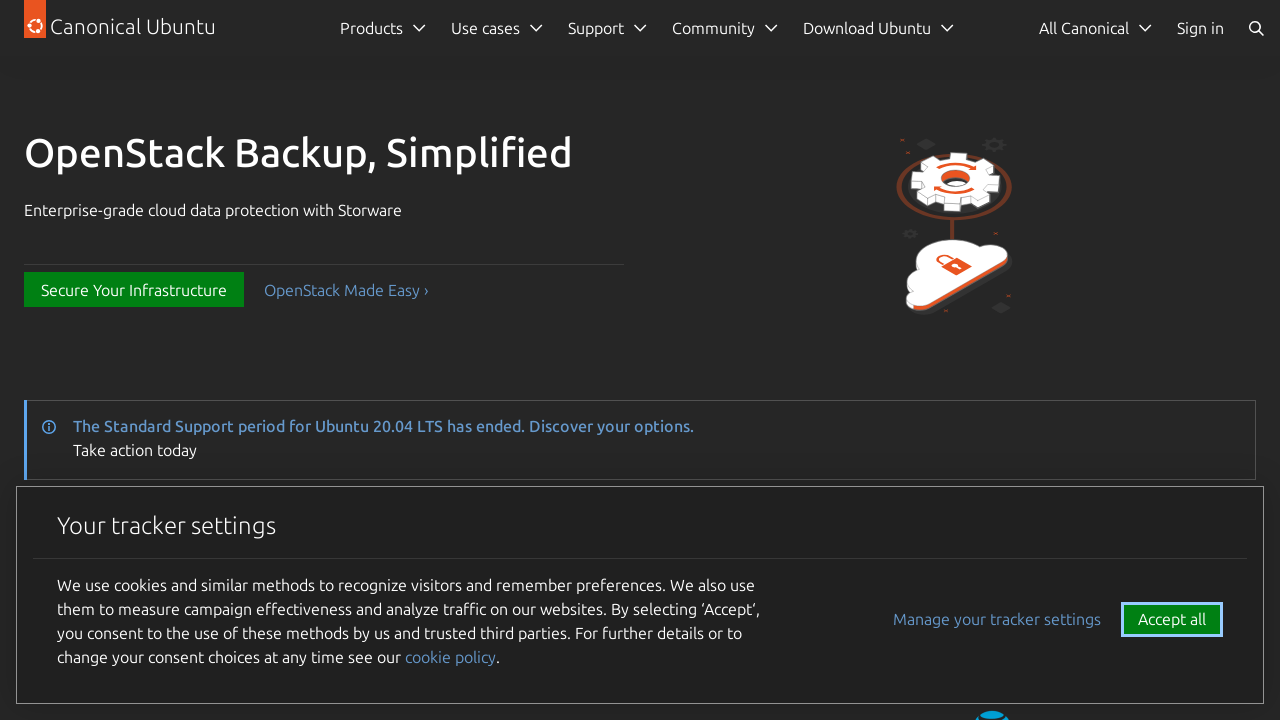

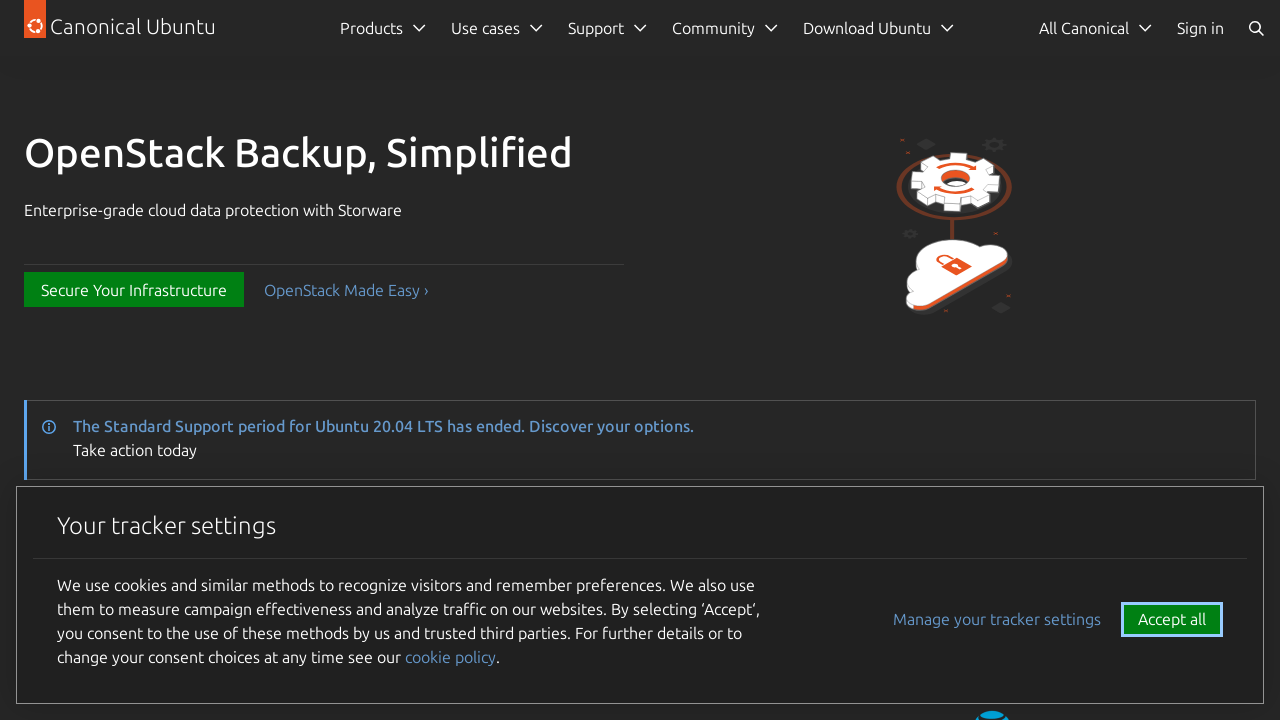